Tests client-side table autohiding functionality by verifying that certain UI elements exist while others are hidden on a result list page

Starting URL: https://proteomics3.ucsd.edu/ProteoSAFe/result.jsp?task=120ab12f58594dd29c5a71de529a9686&view=view_result_list&test=true

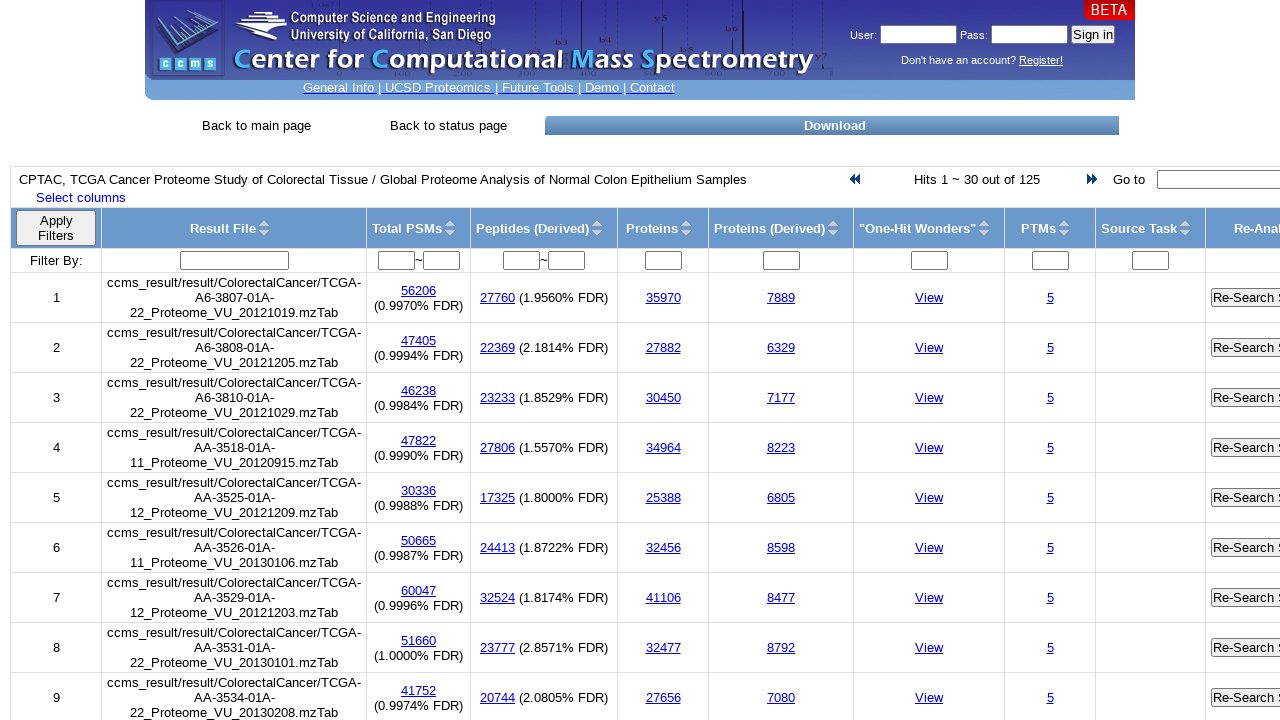

Waited 5 seconds for page to load
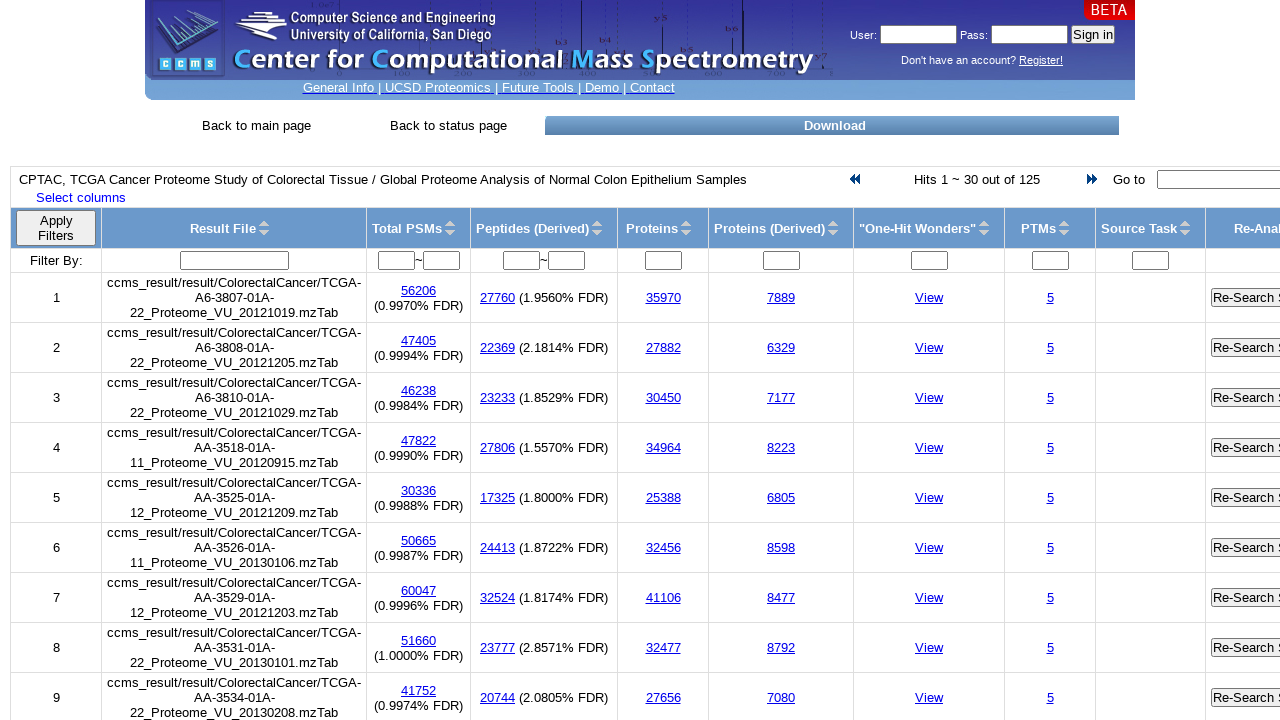

Found_PSMs element is visible (positive control)
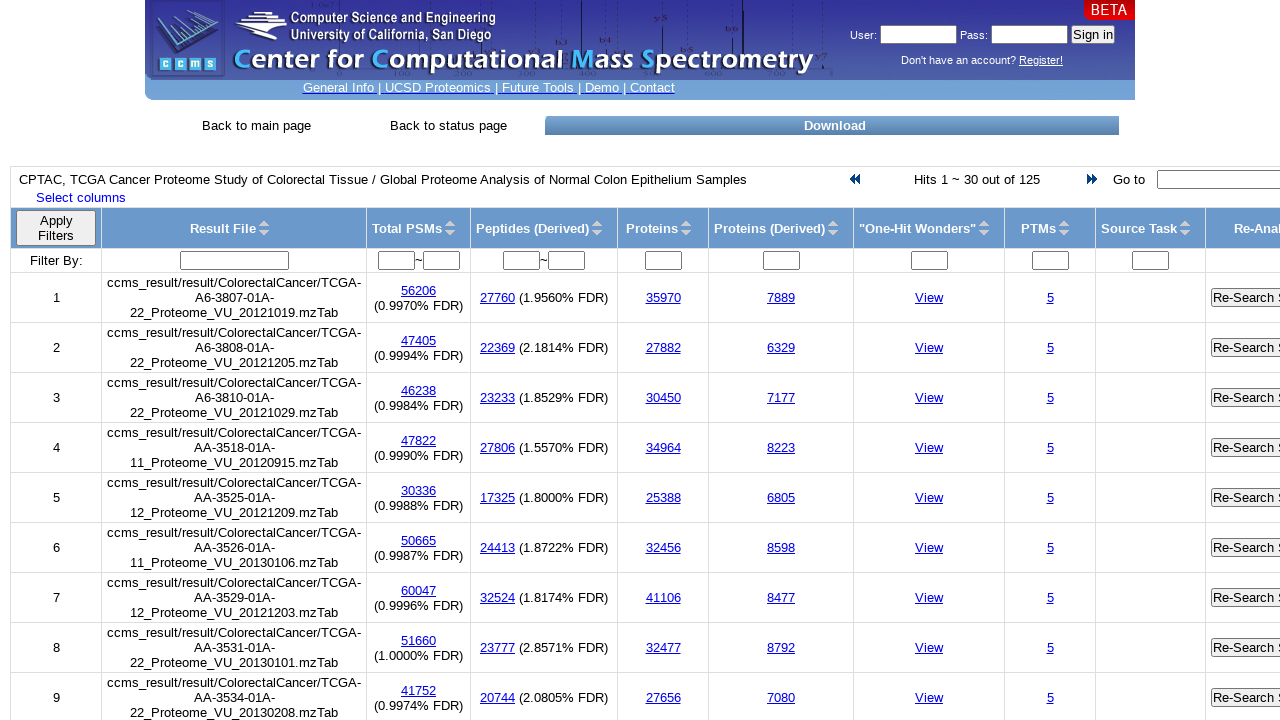

Verified that Invalid_PSM_rows element is auto-hidden
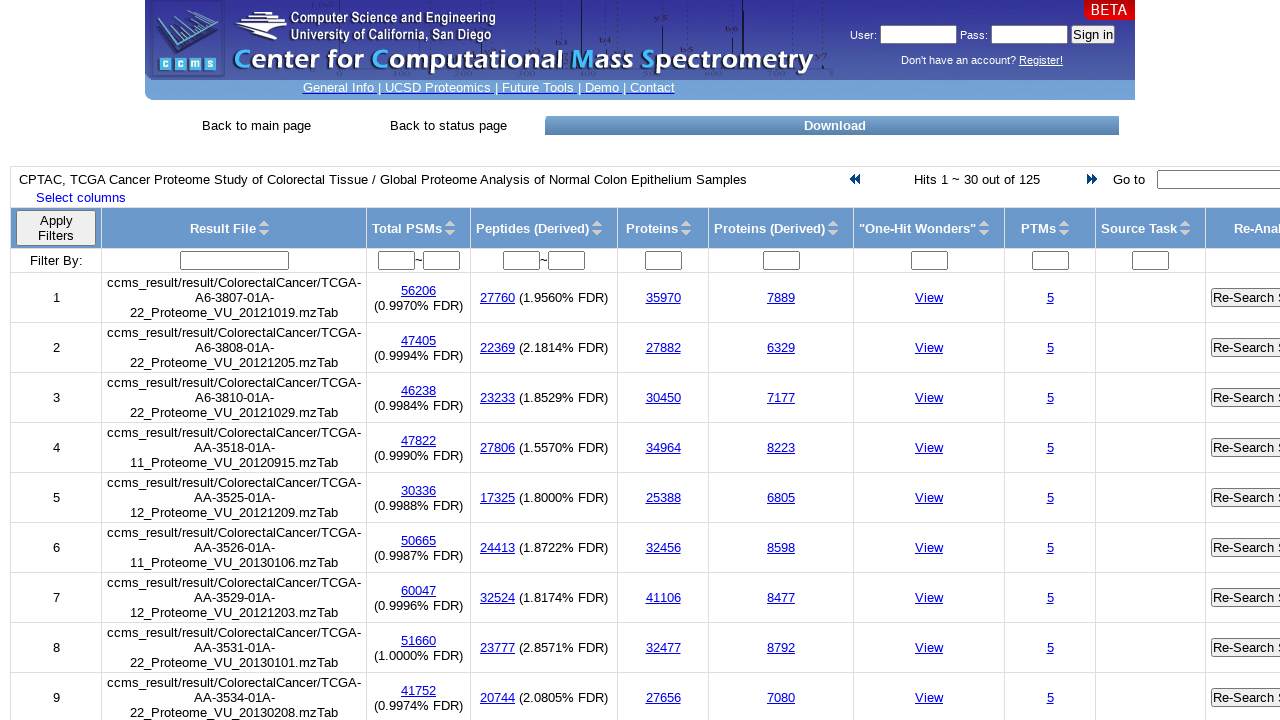

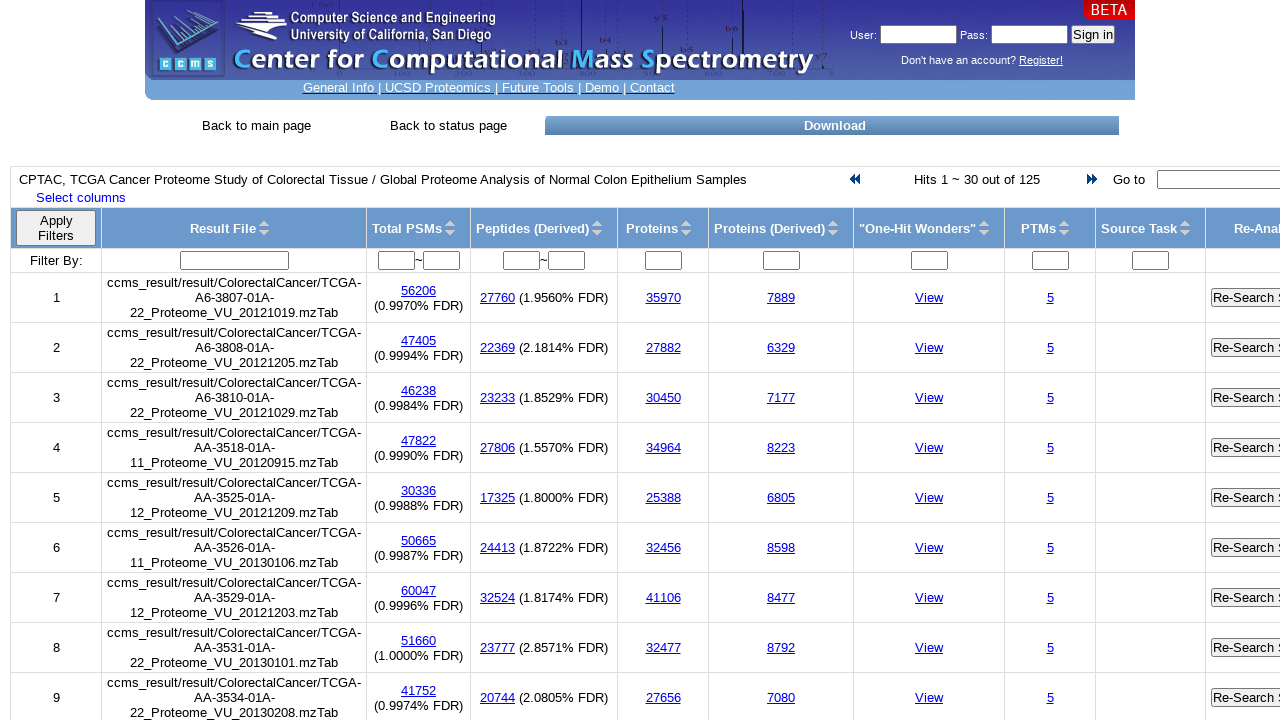